Navigates to the laports.cat website, performs multiple upward scroll actions using mouse wheel, then clicks on the "INSCRIU-TE" (Register) link.

Starting URL: https://laports.cat/

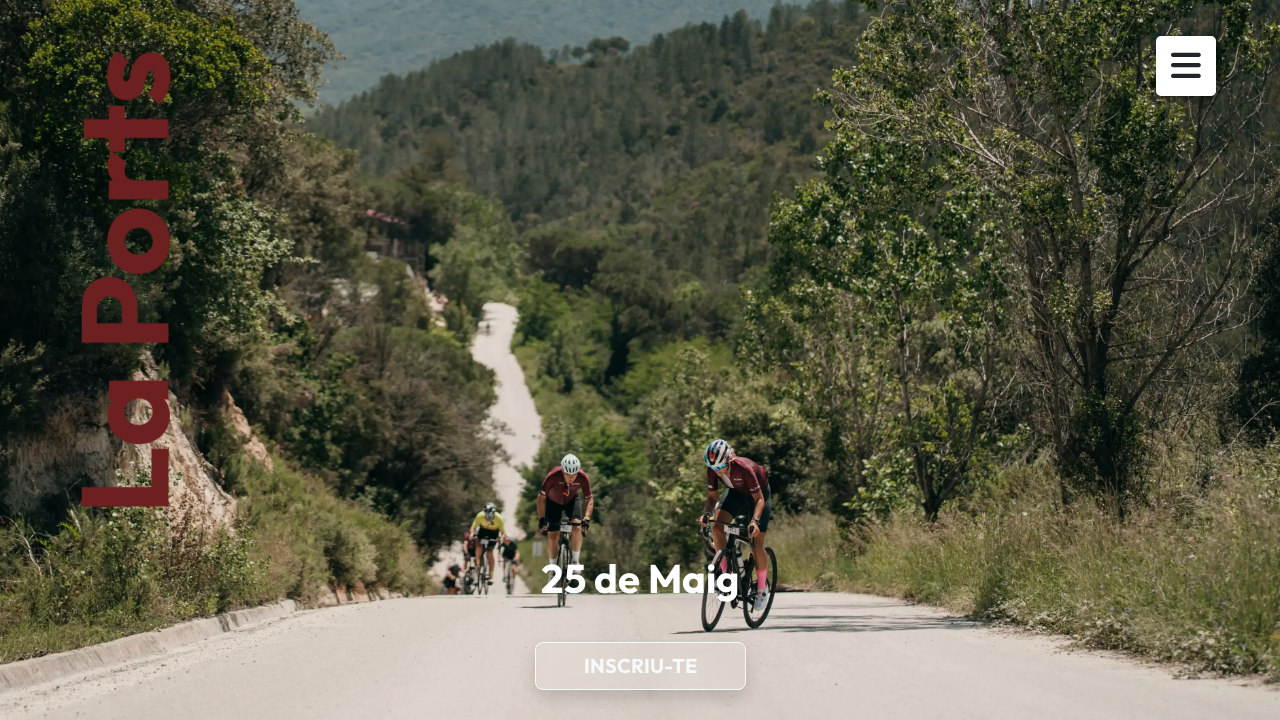

Navigated to https://laports.cat/
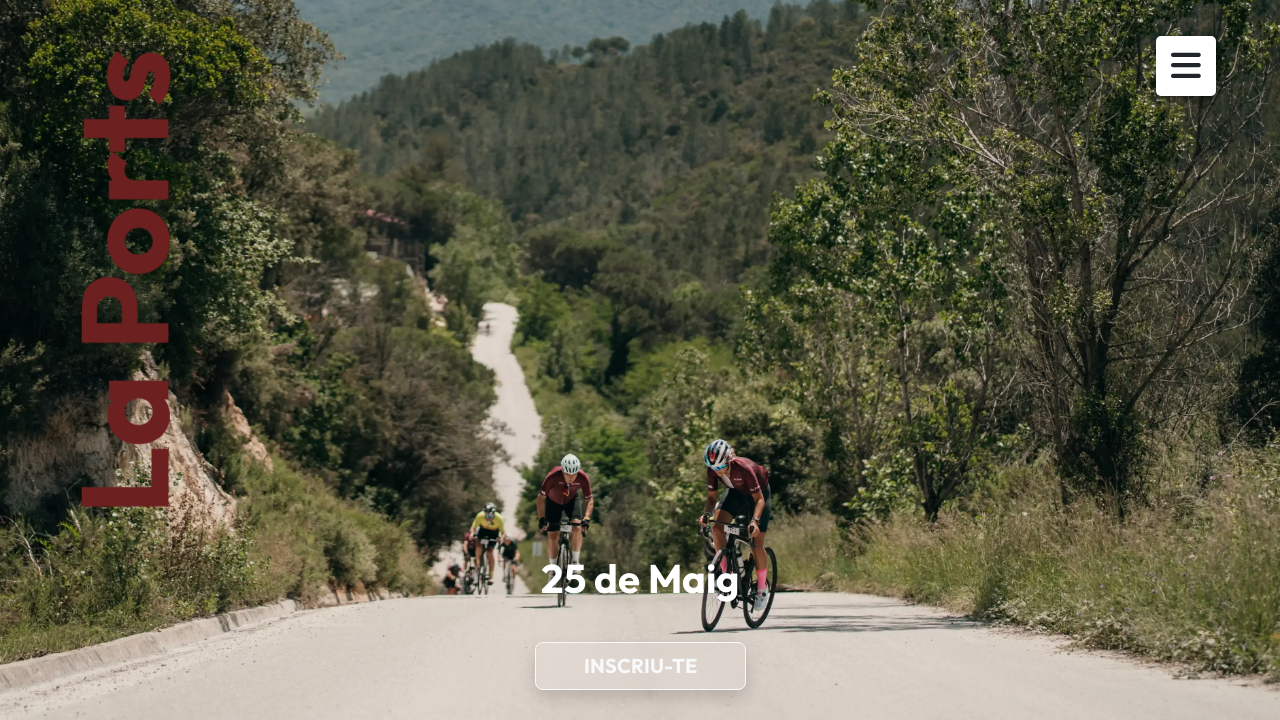

Scrolled up using mouse wheel (1/12)
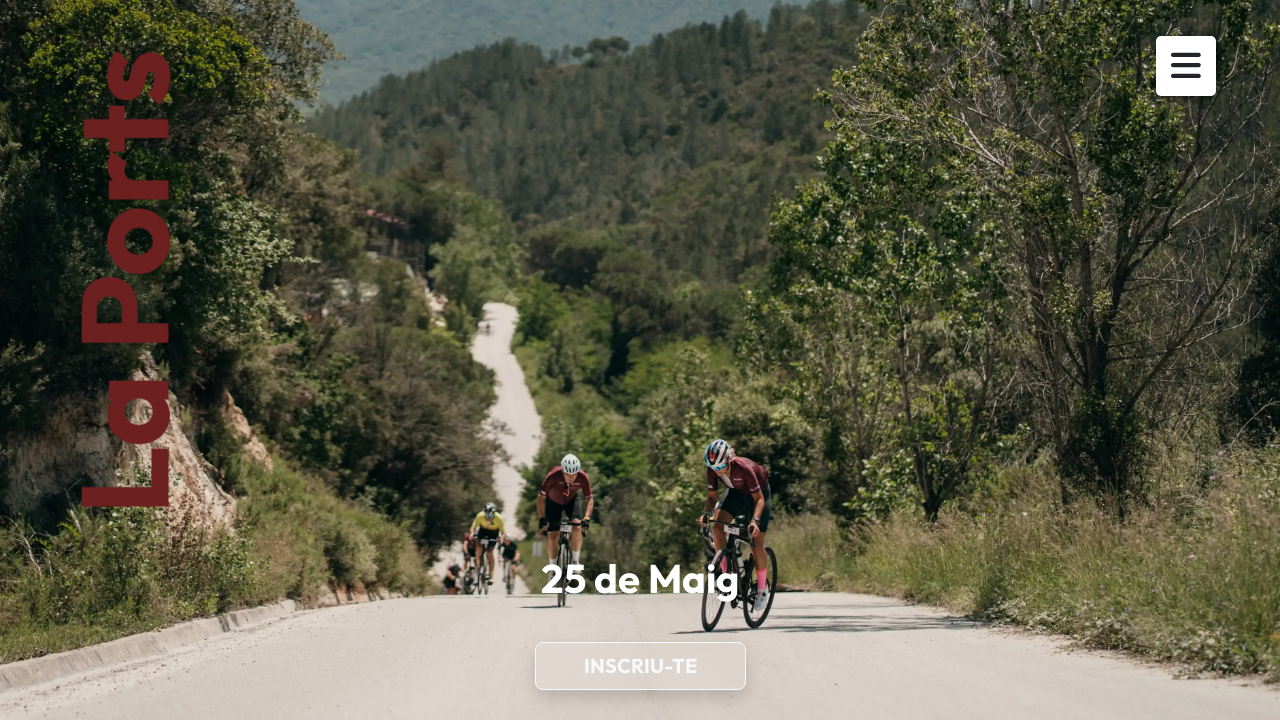

Scrolled up using mouse wheel (2/12)
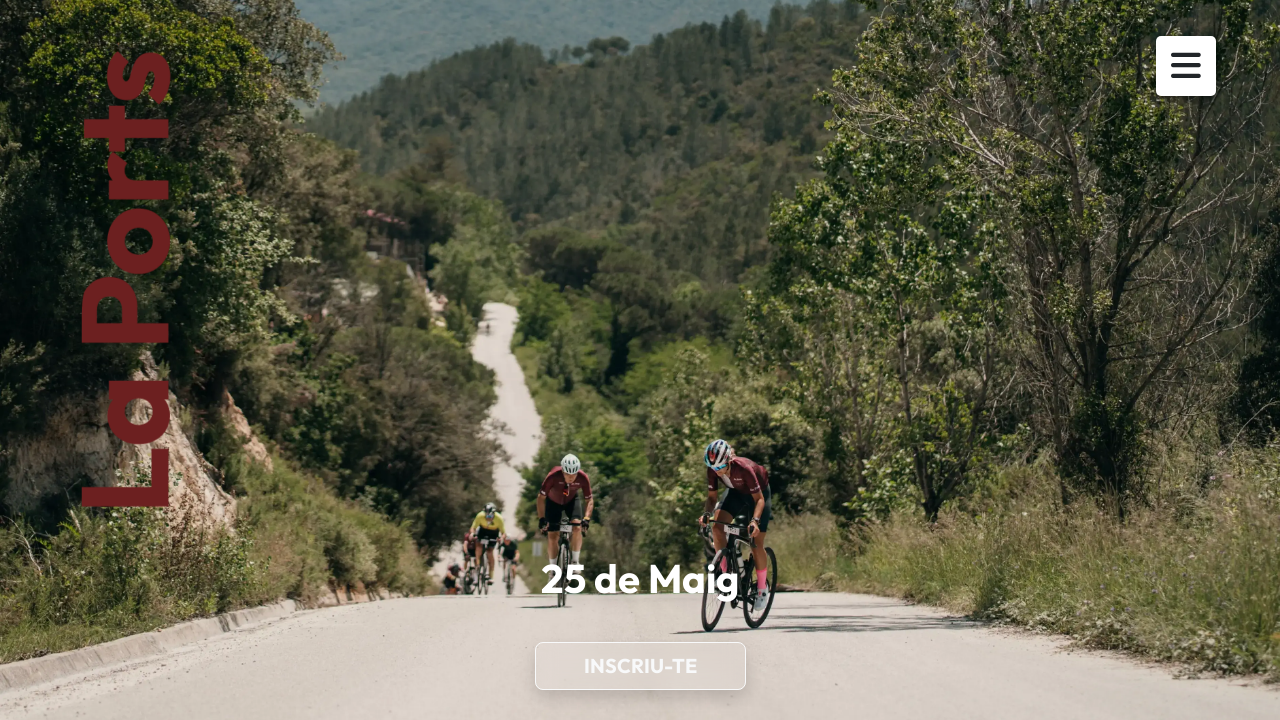

Scrolled up using mouse wheel (3/12)
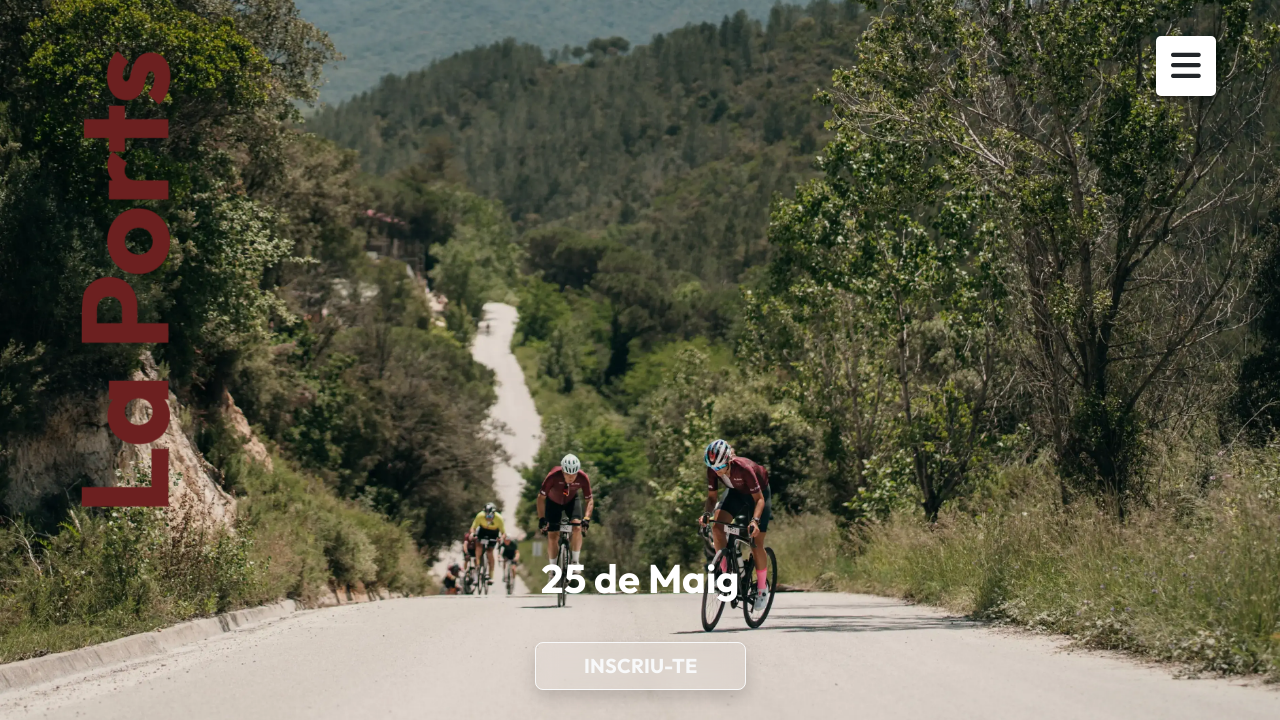

Scrolled up using mouse wheel (4/12)
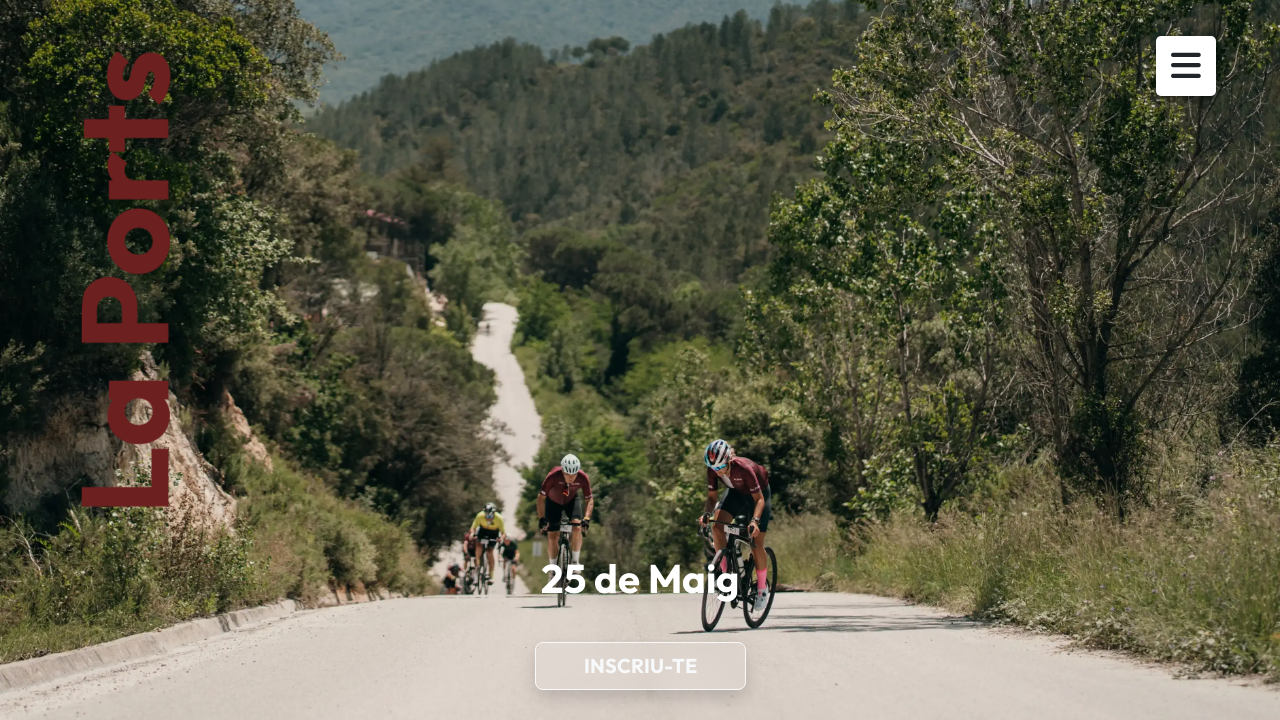

Scrolled up using mouse wheel (5/12)
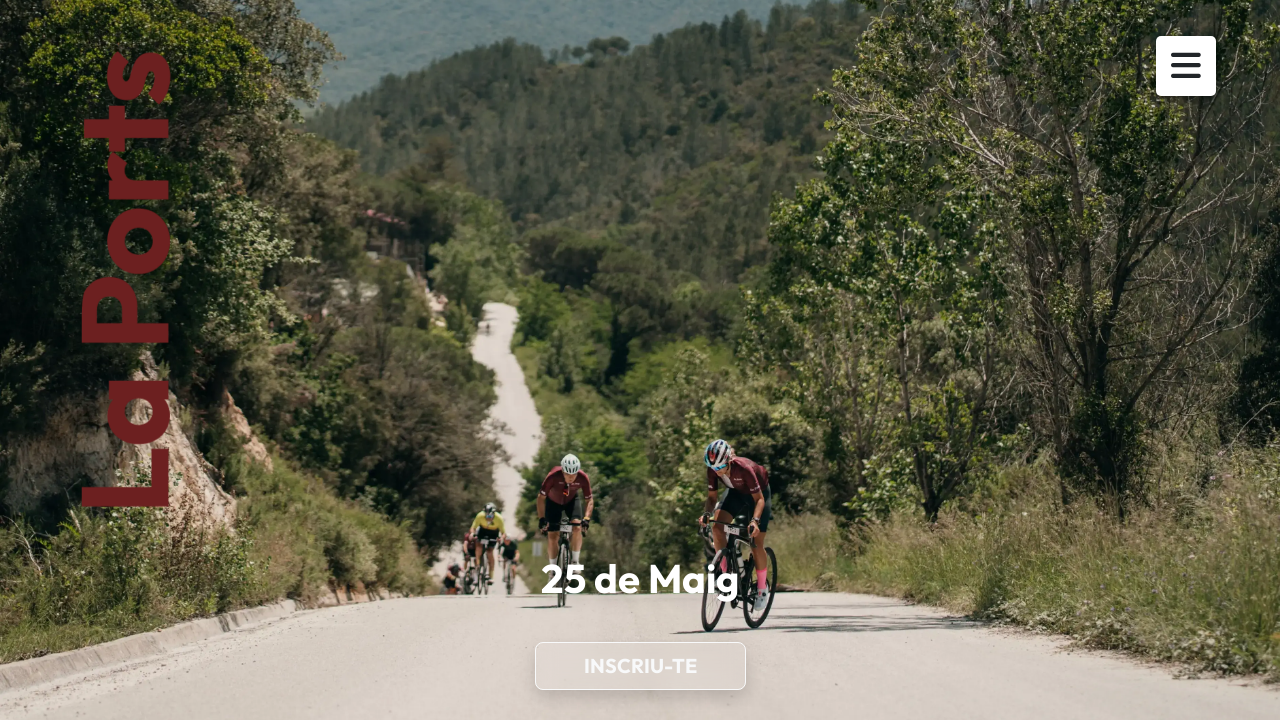

Scrolled up using mouse wheel (6/12)
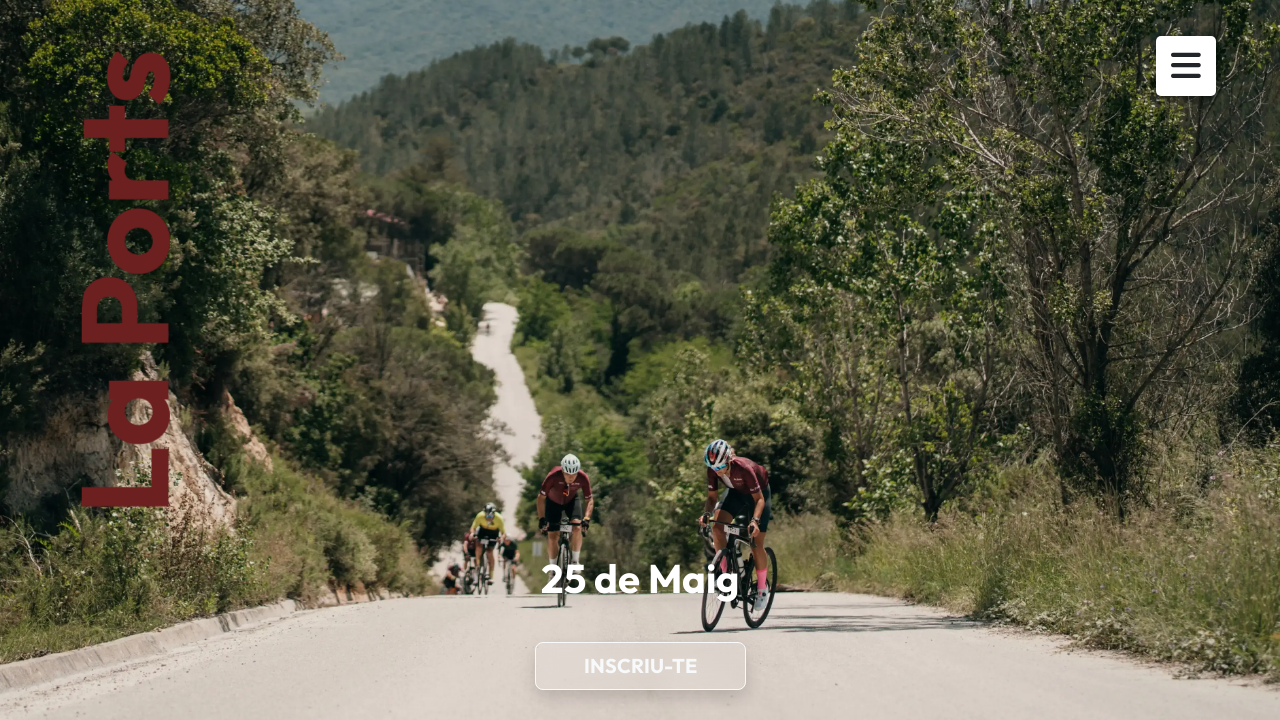

Scrolled up using mouse wheel (7/12)
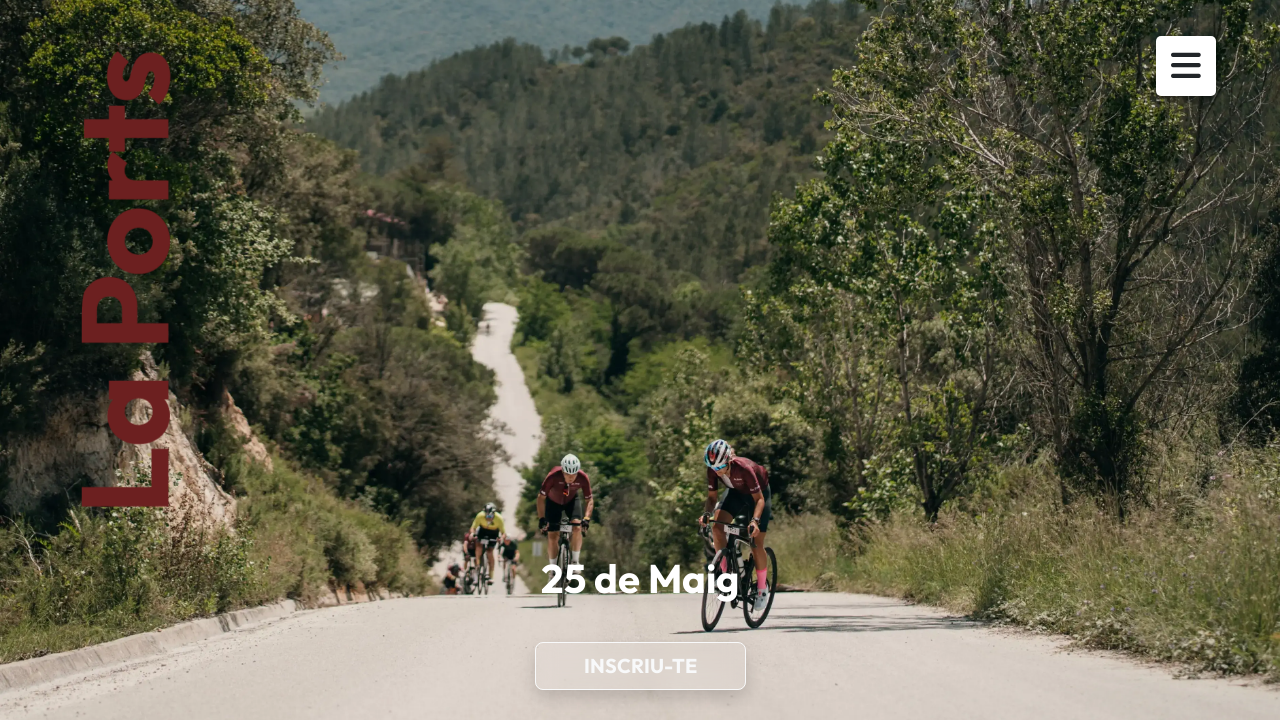

Scrolled up using mouse wheel (8/12)
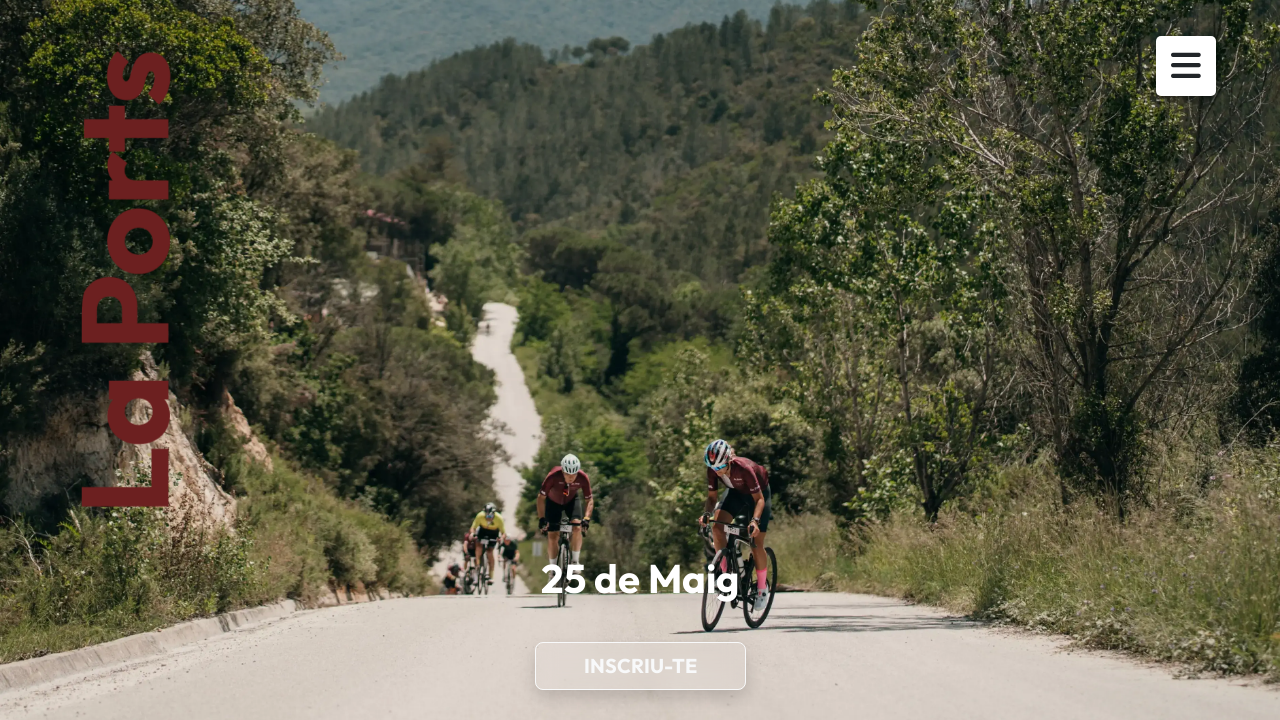

Scrolled up using mouse wheel (9/12)
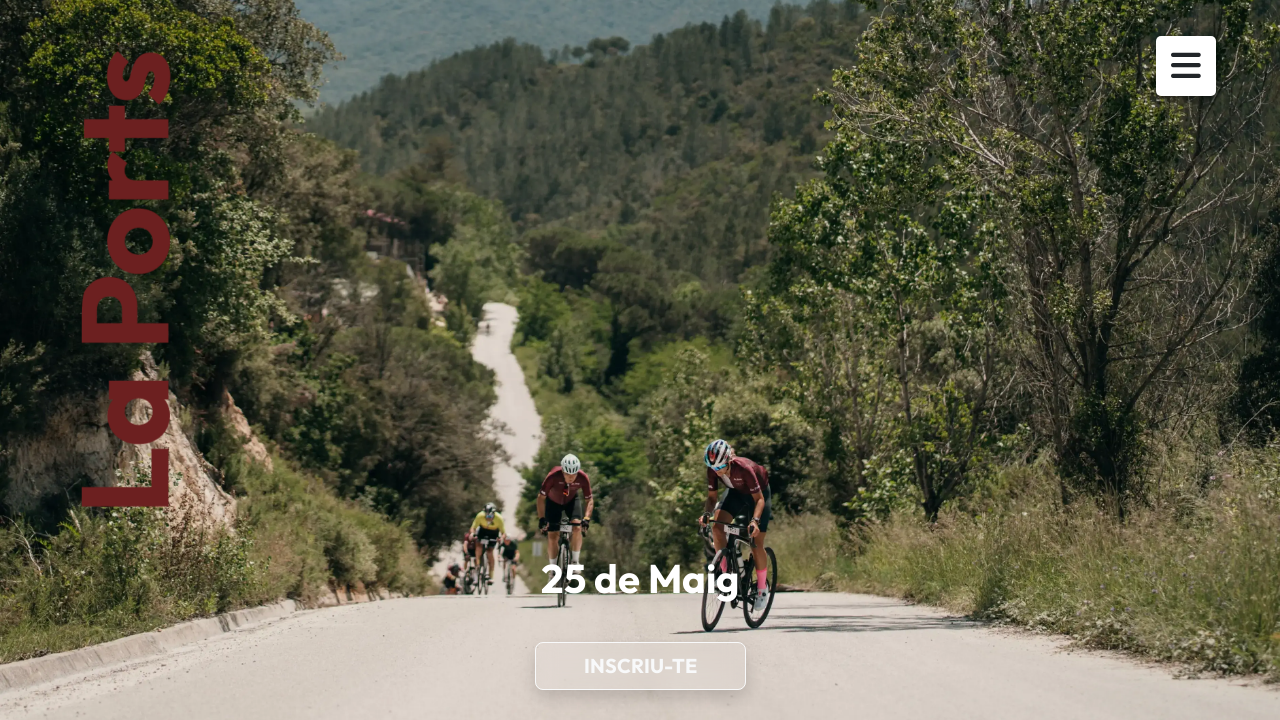

Scrolled up using mouse wheel (10/12)
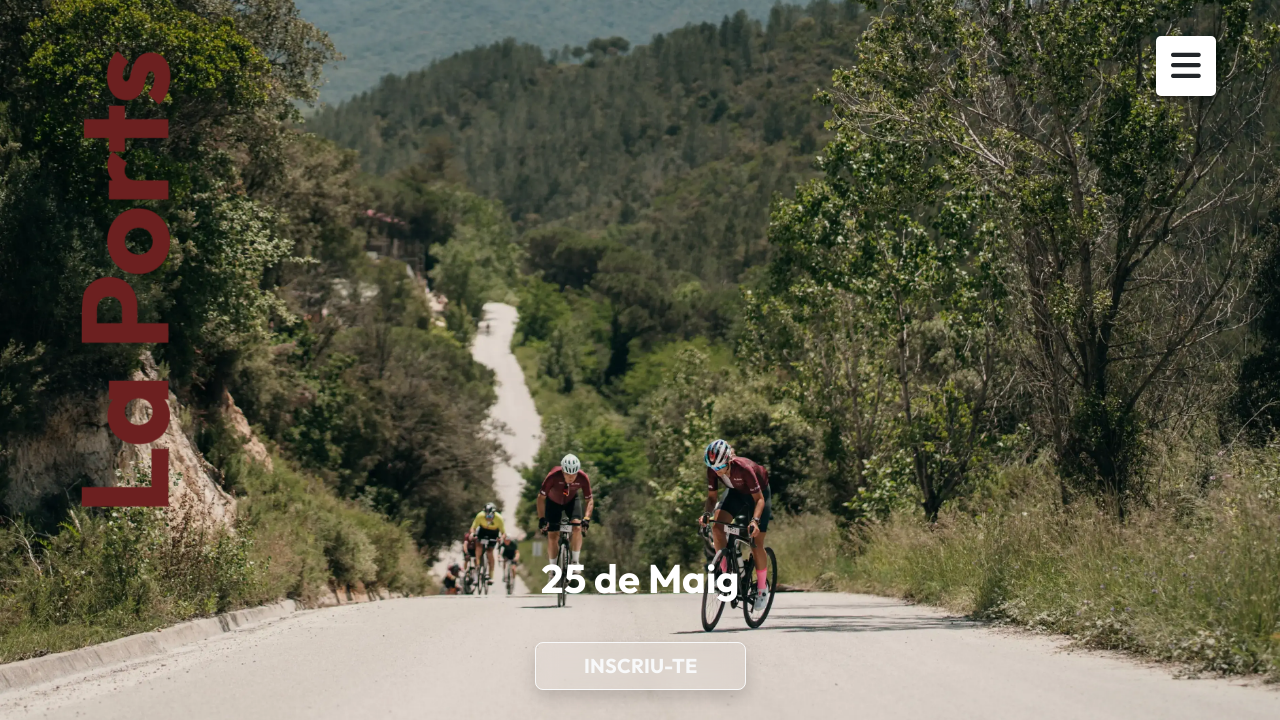

Scrolled up using mouse wheel (11/12)
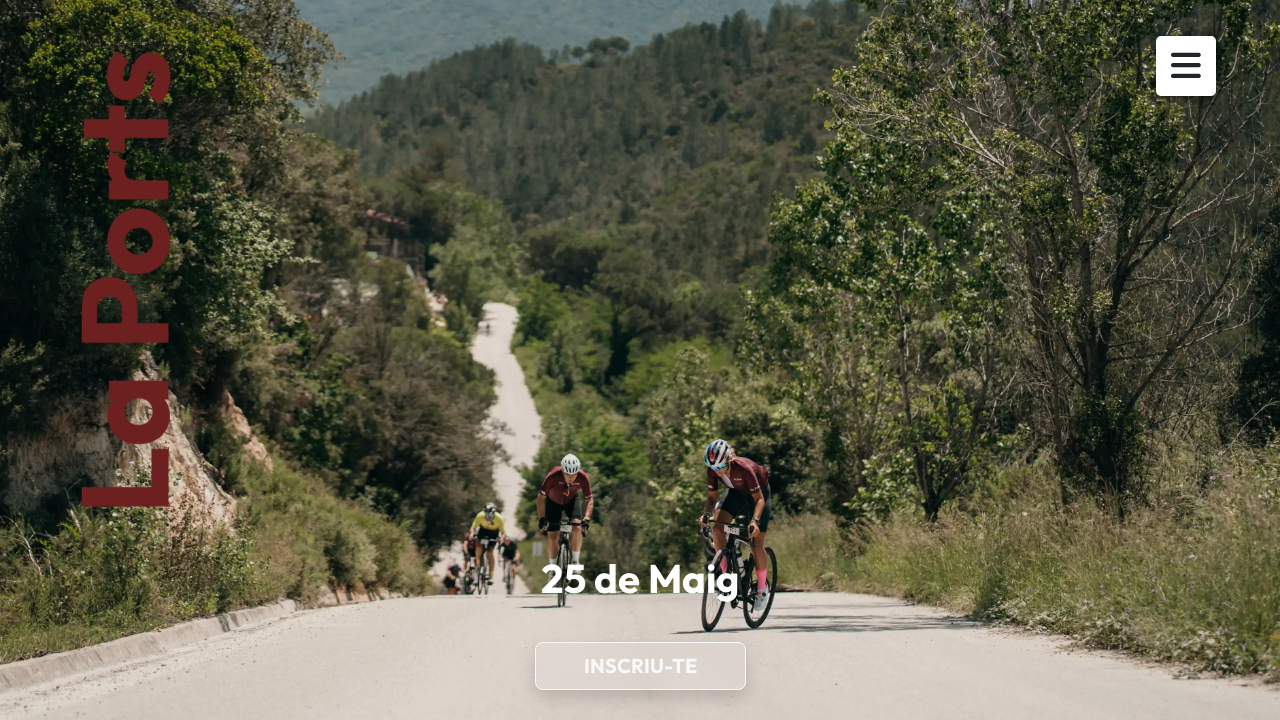

Scrolled up using mouse wheel (12/12)
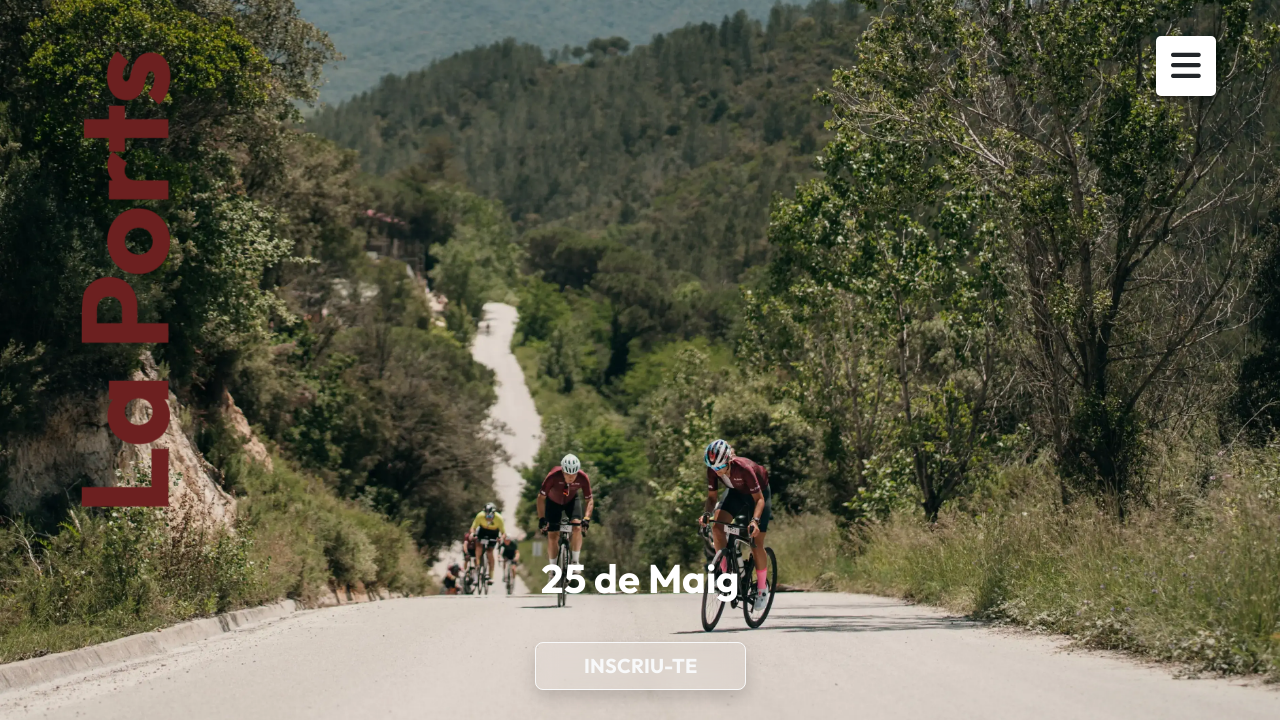

Clicked on the INSCRIU-TE (Register) link at (640, 666) on internal:role=link[name="INSCRIU-TE"i]
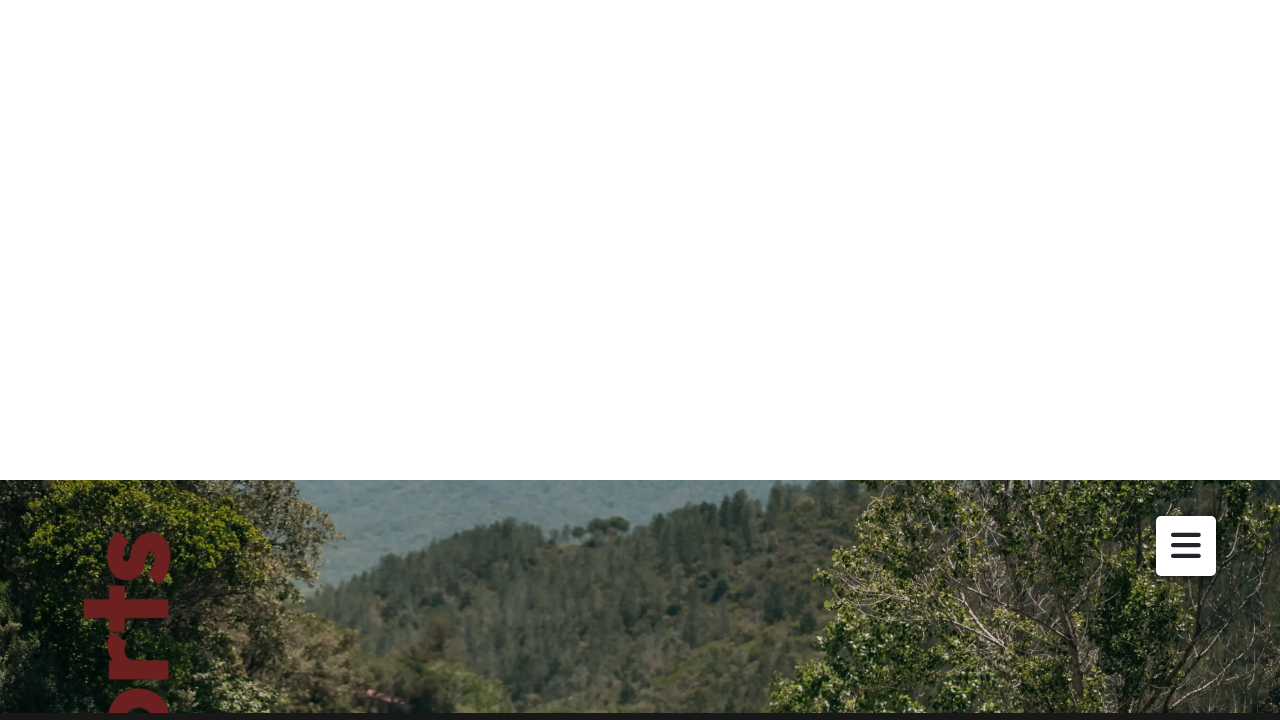

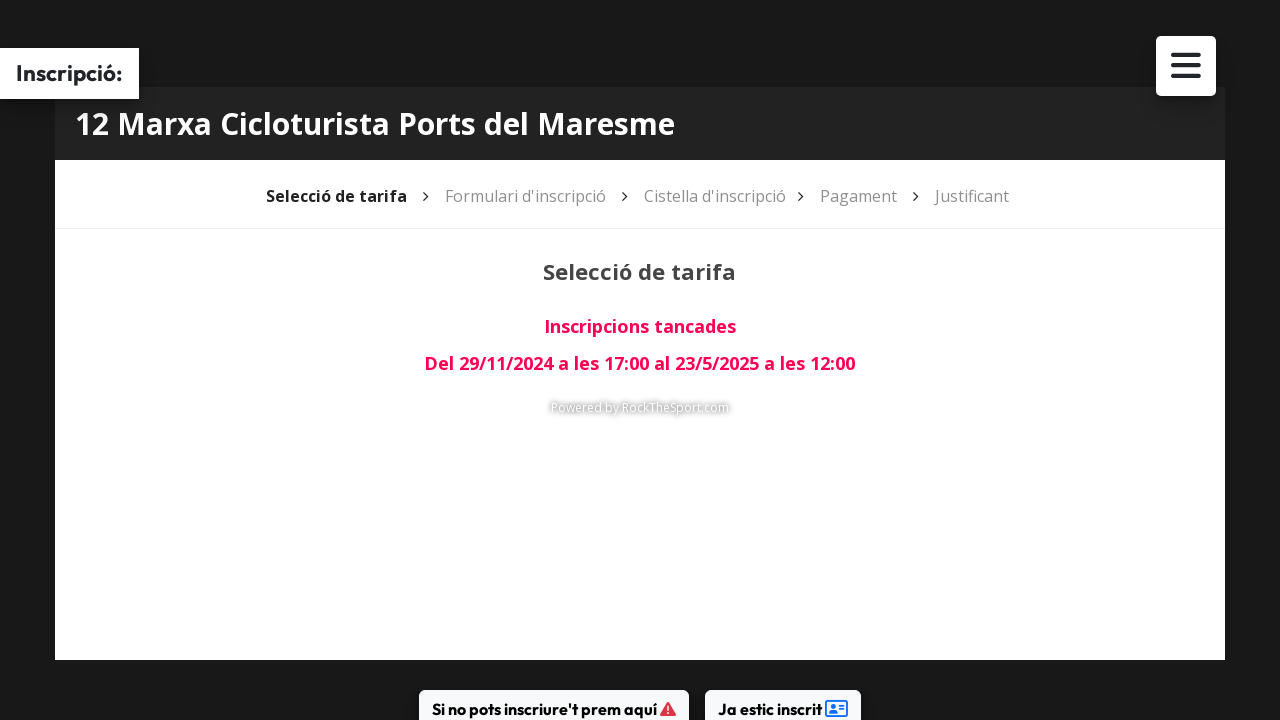